Tests a calculator demo by entering two numbers and clicking the calculate button to verify the result

Starting URL: http://juliemr.github.io/protractor-demo/

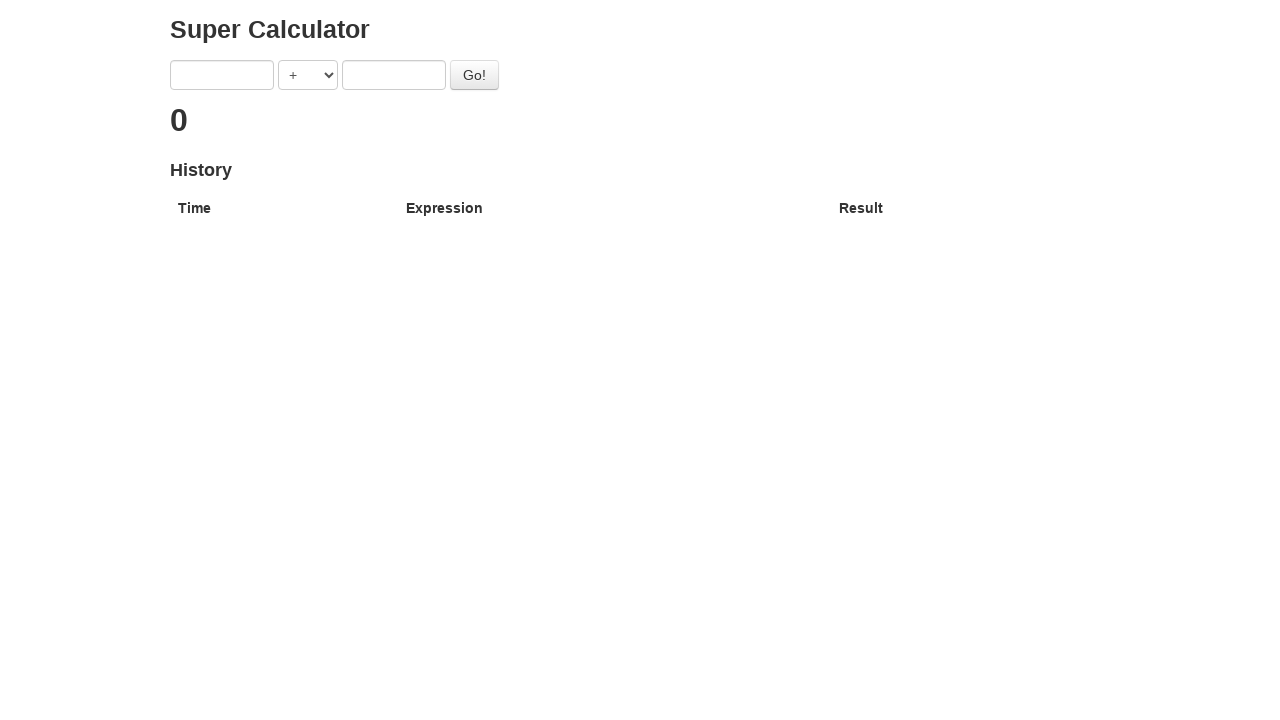

Entered first number '5' into the first input field on input[ng-model='first']
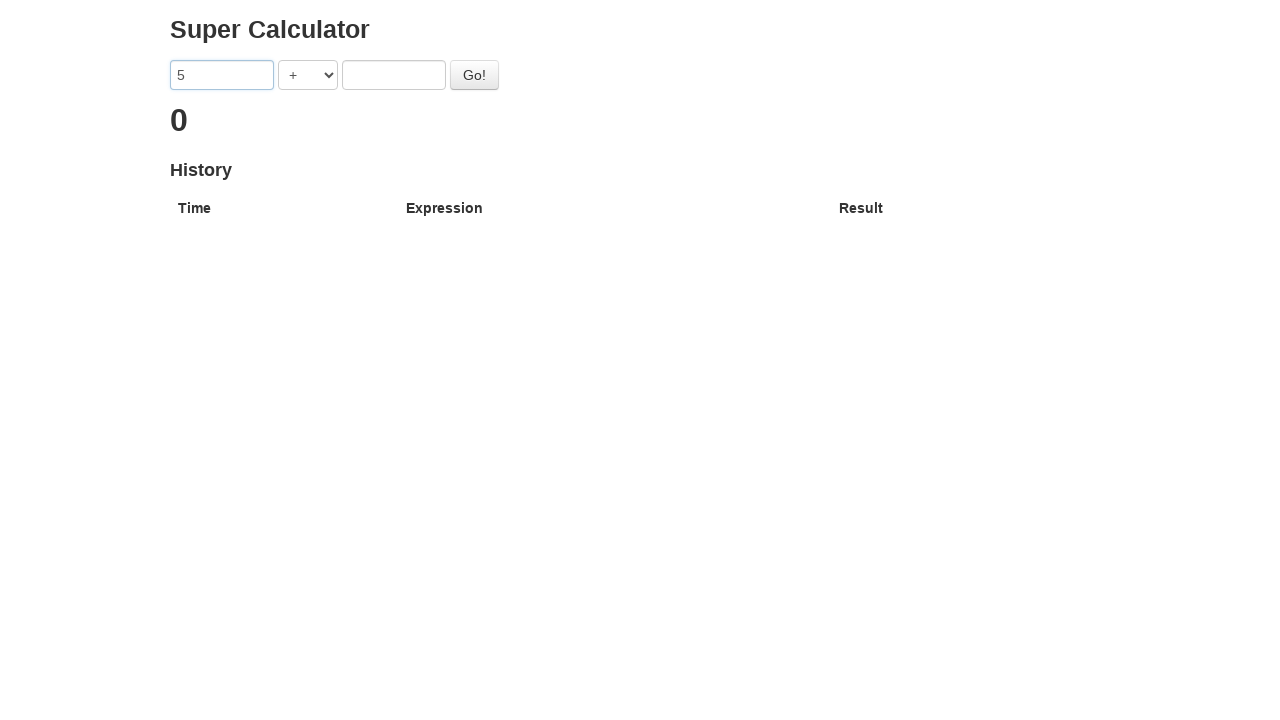

Entered second number '5' into the second input field on input[ng-model='second']
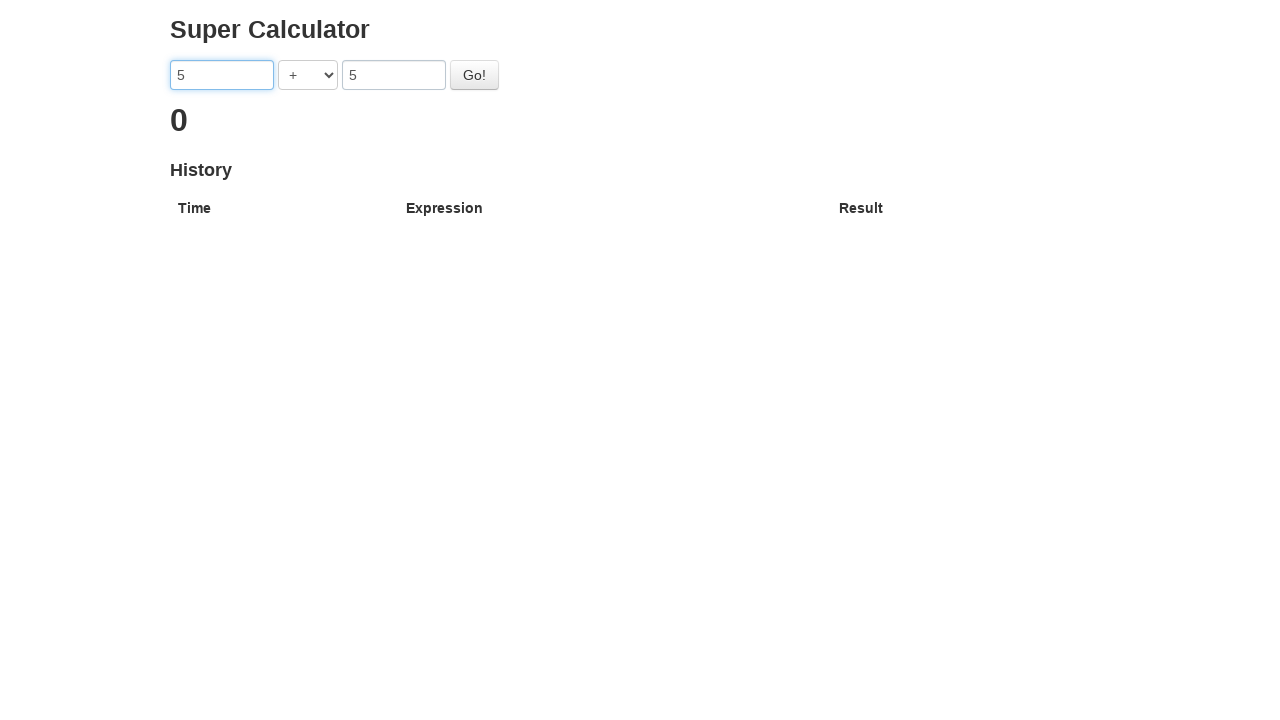

Clicked the calculate button at (474, 75) on #gobutton
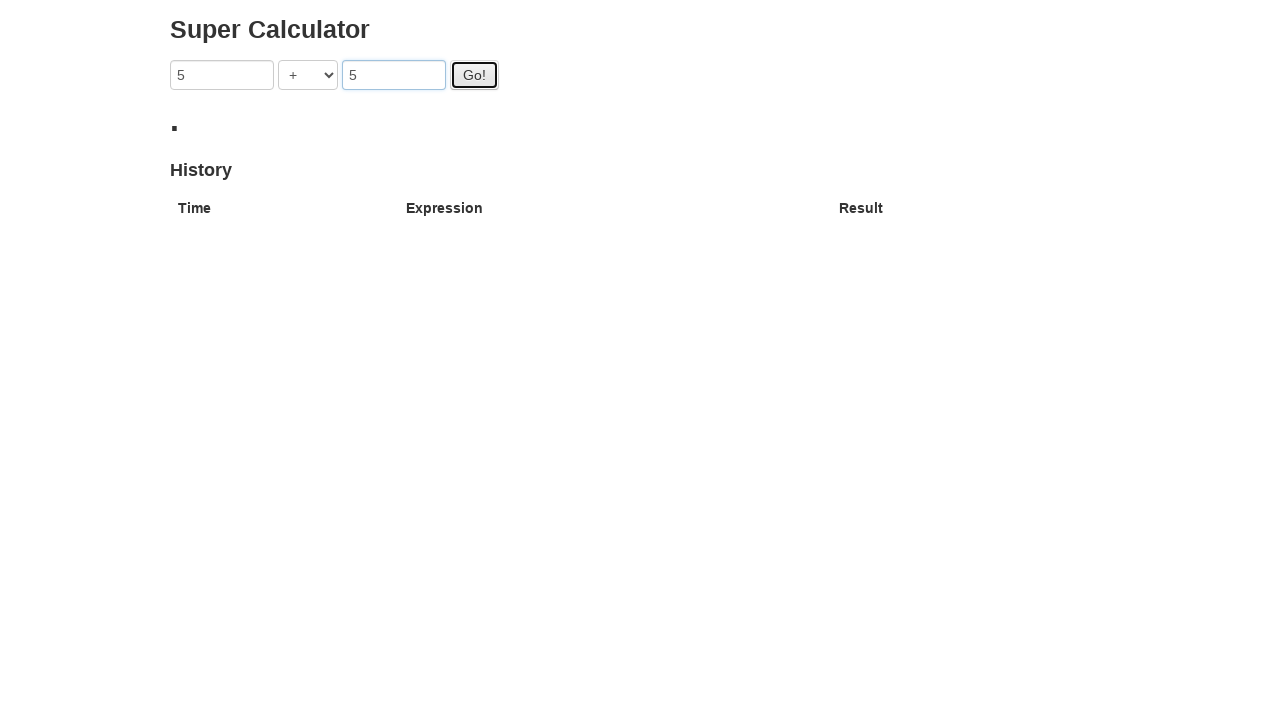

Calculator result '10' is displayed, confirming 5 + 5 = 10
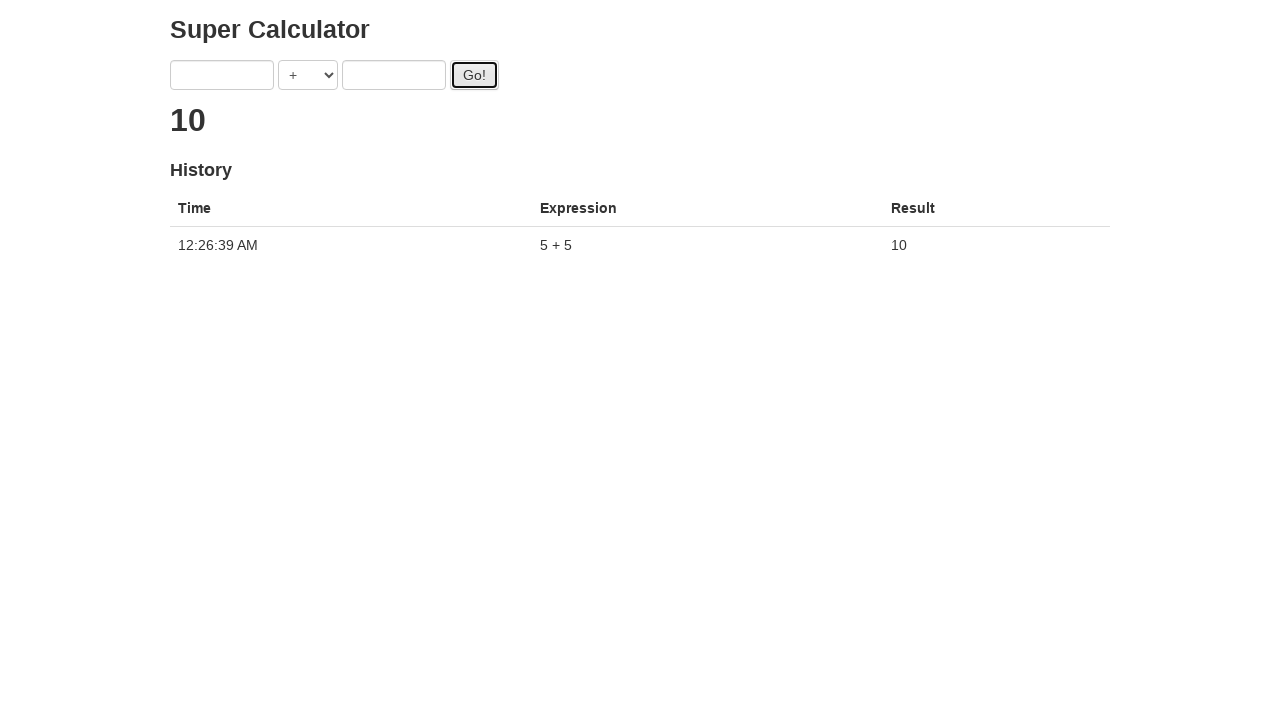

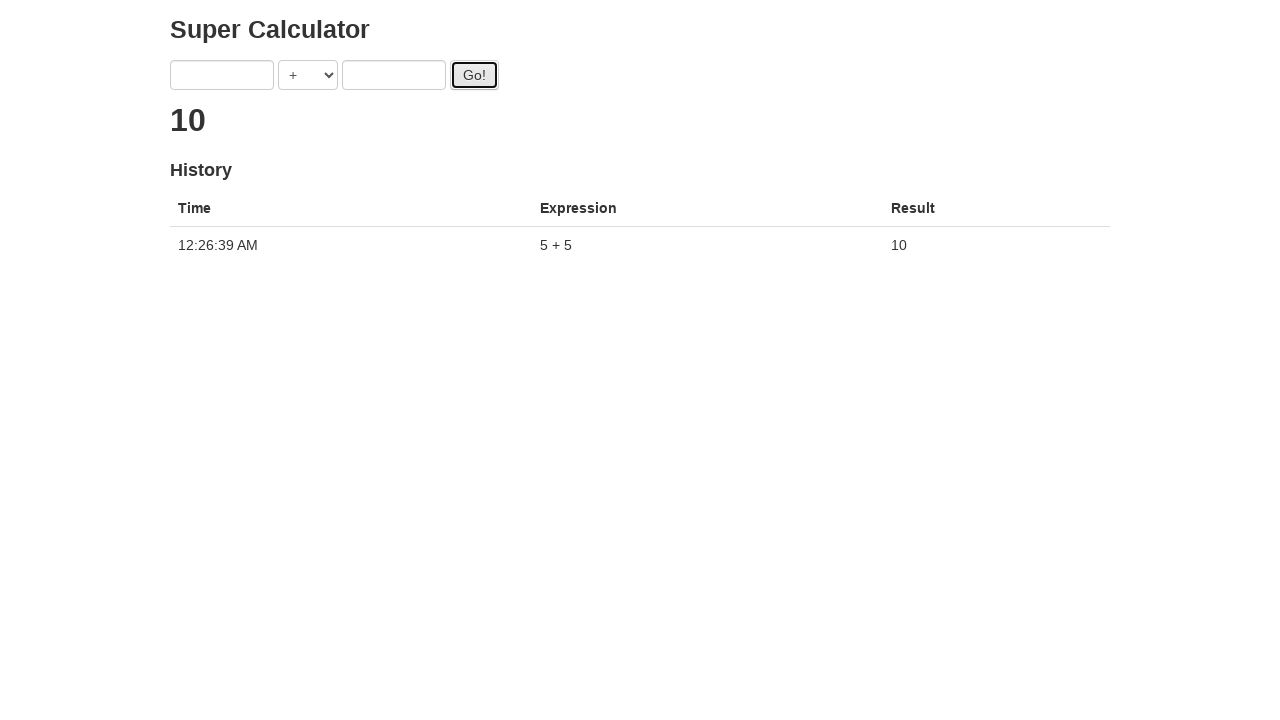